Tests clicking at the center of an element by extracting coordinates from its bounding box

Starting URL: https://playwright.dev/

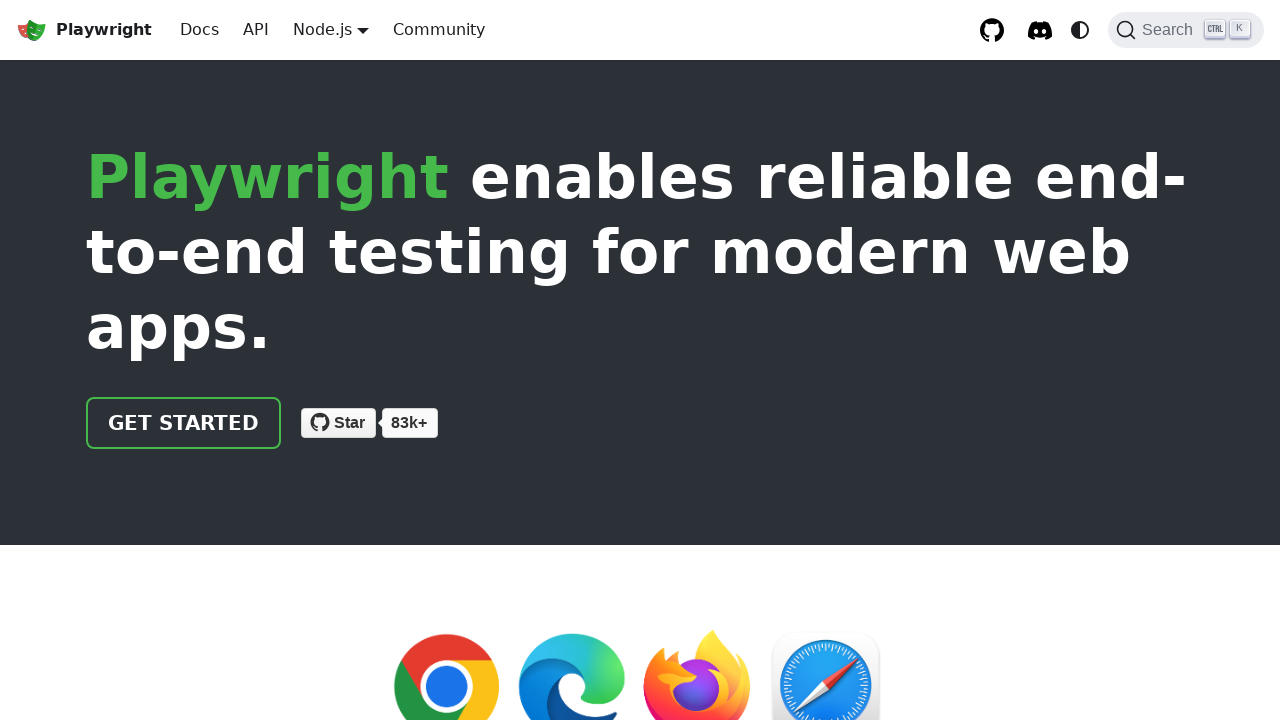

Retrieved bounding box of 'Get started' button
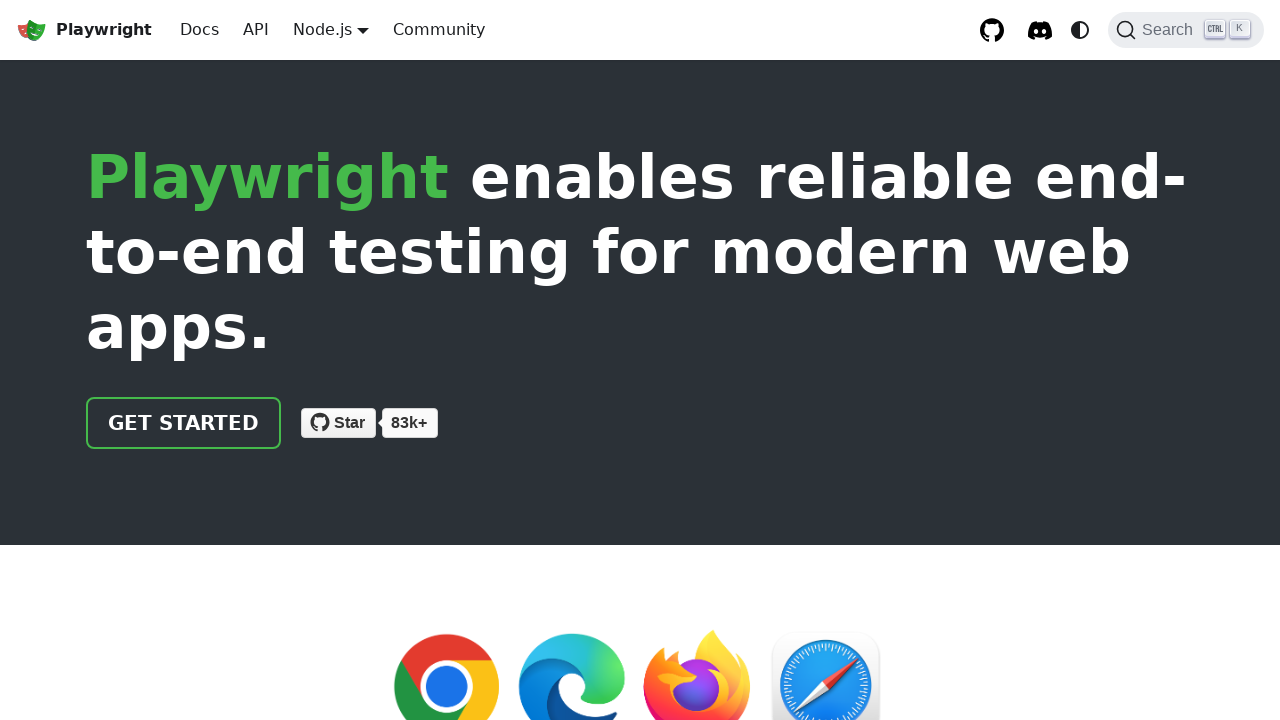

Clicked at center coordinates of 'Get started' button at (184, 423)
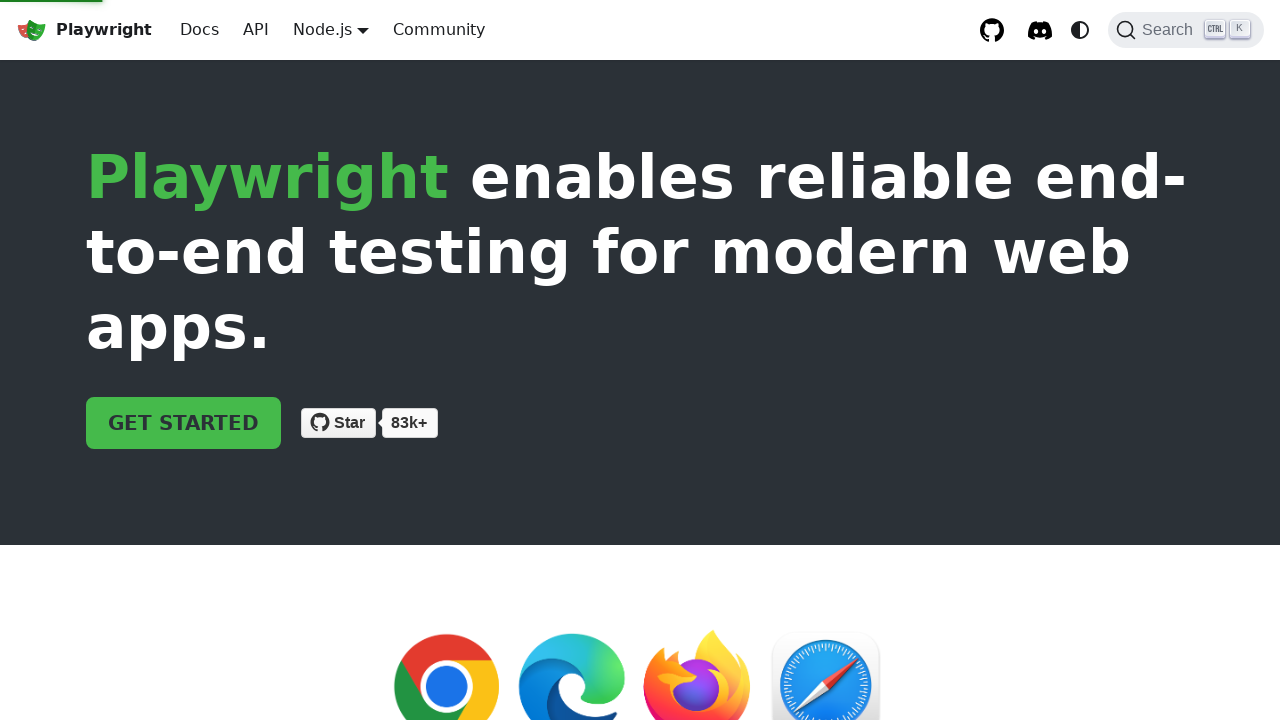

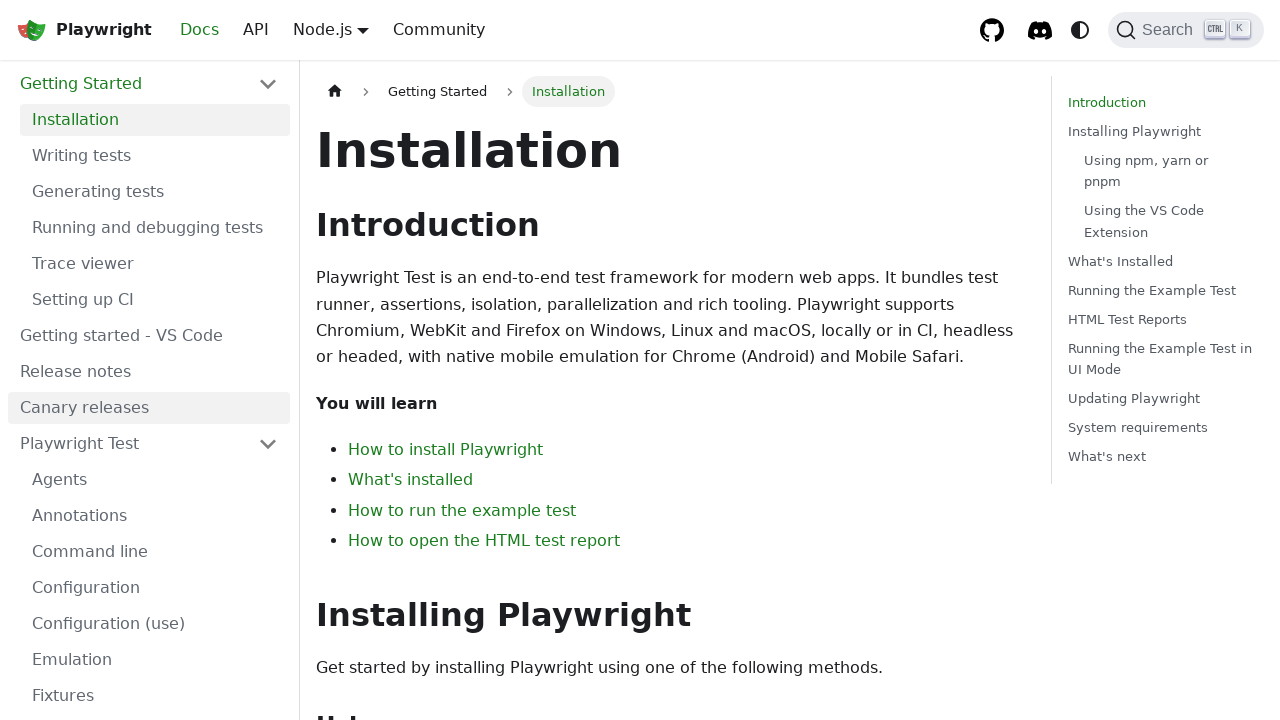